Waits for price to drop to $100, clicks book button, solves a mathematical captcha, and submits the answer

Starting URL: http://suninjuly.github.io/explicit_wait2.html

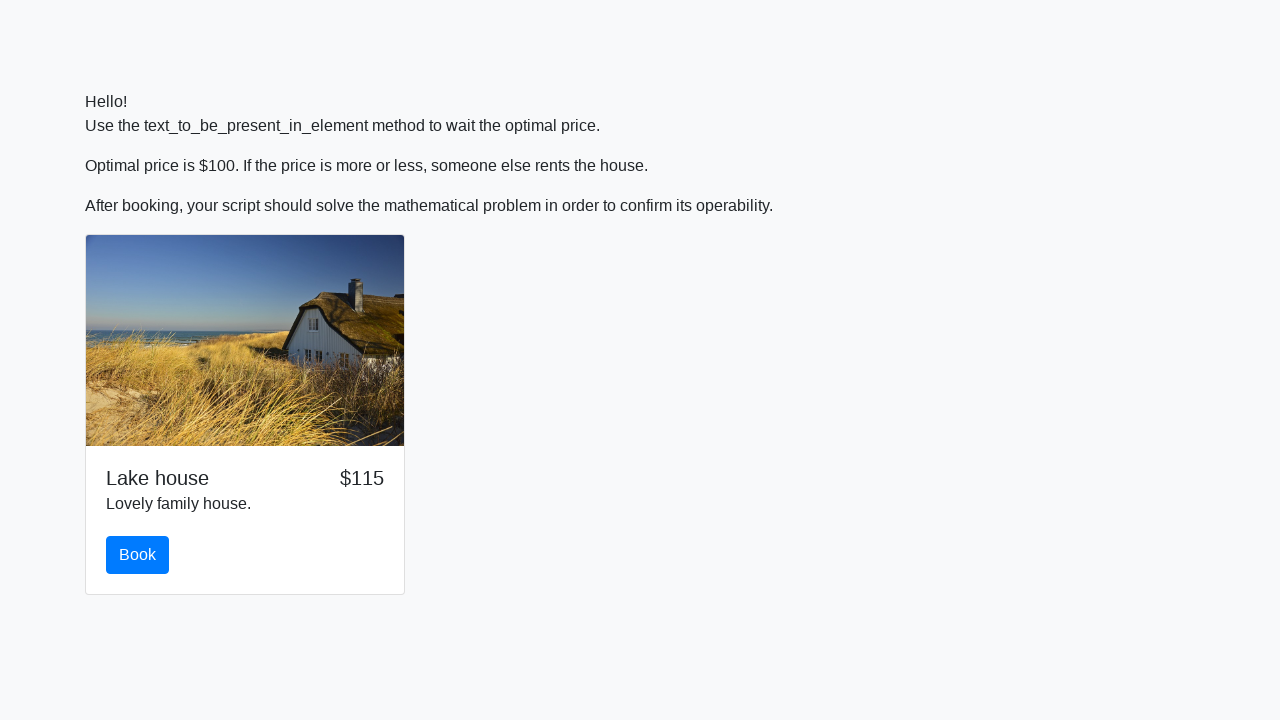

Waited for price to drop to $100
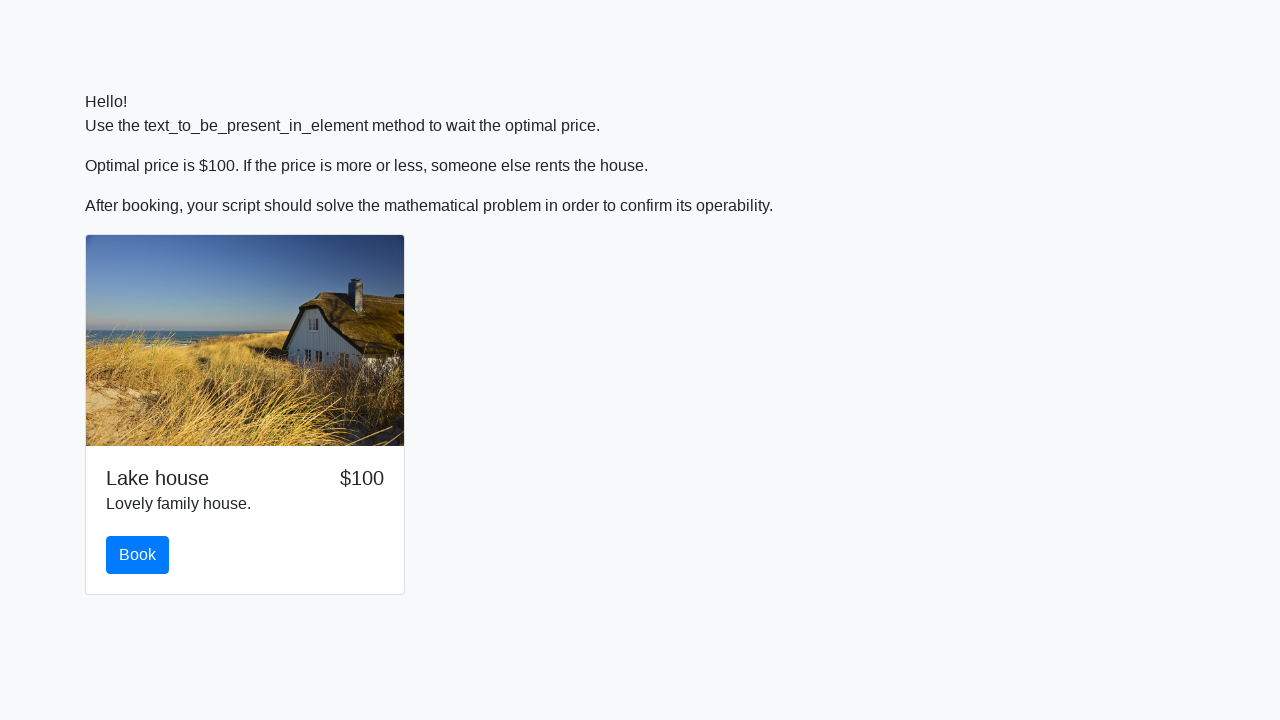

Clicked book button at (138, 555) on #book
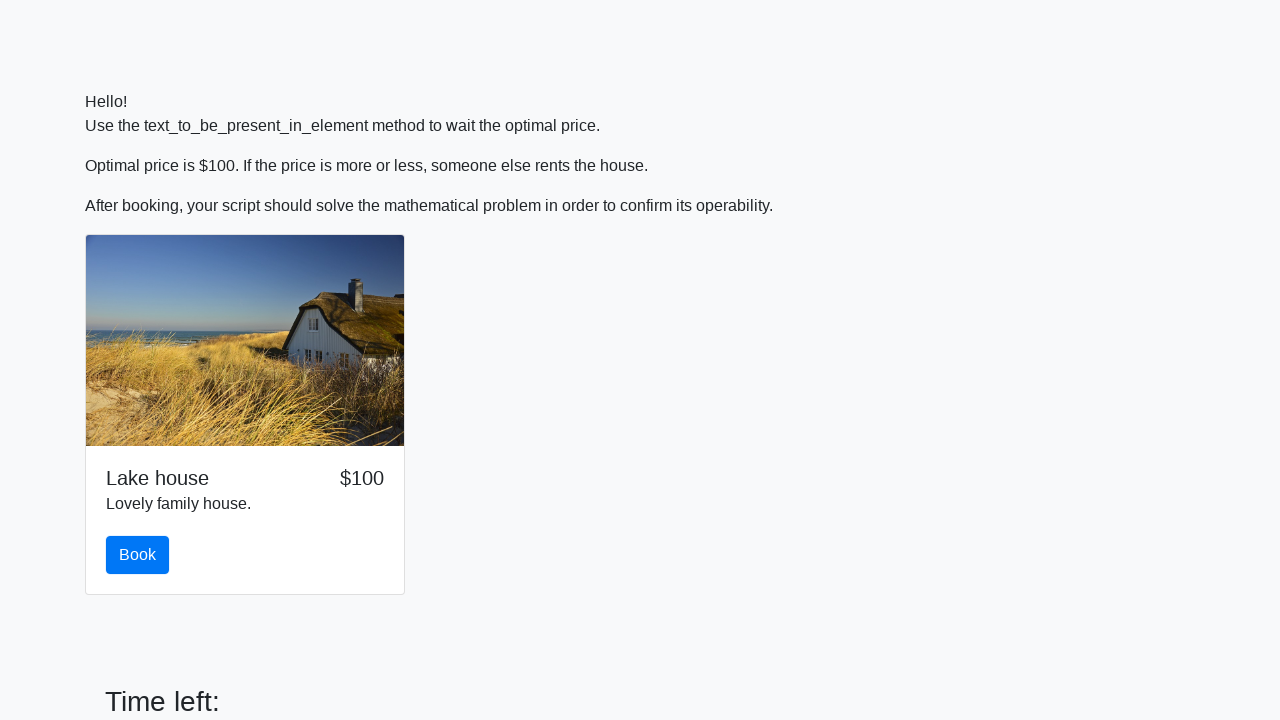

Retrieved input value for calculation: 294
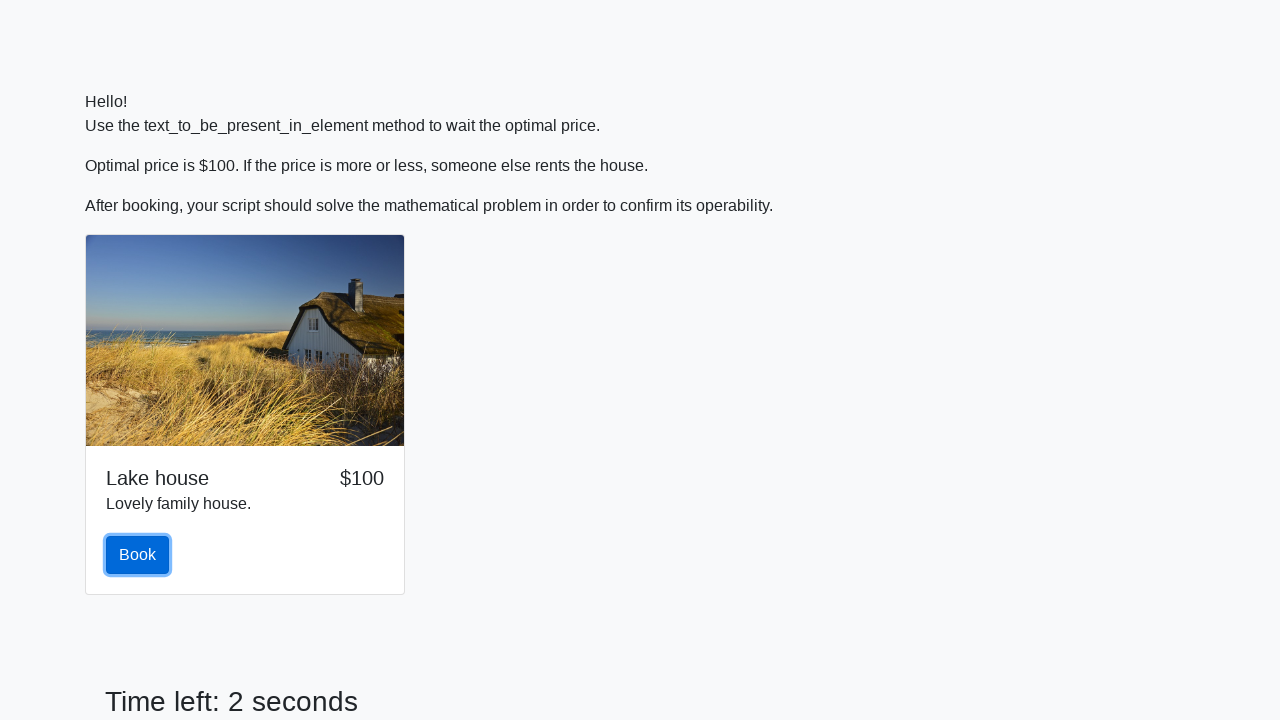

Calculated mathematical answer: 2.4504290590569813
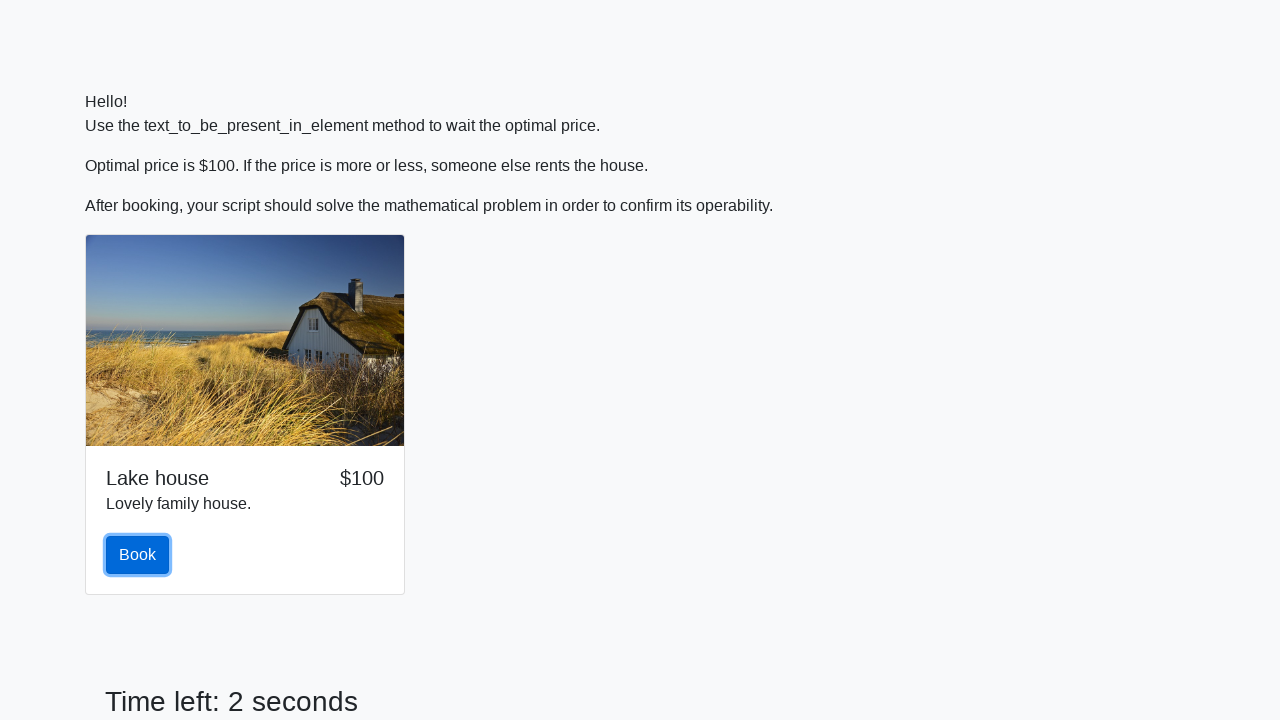

Filled answer field with calculated value on #answer
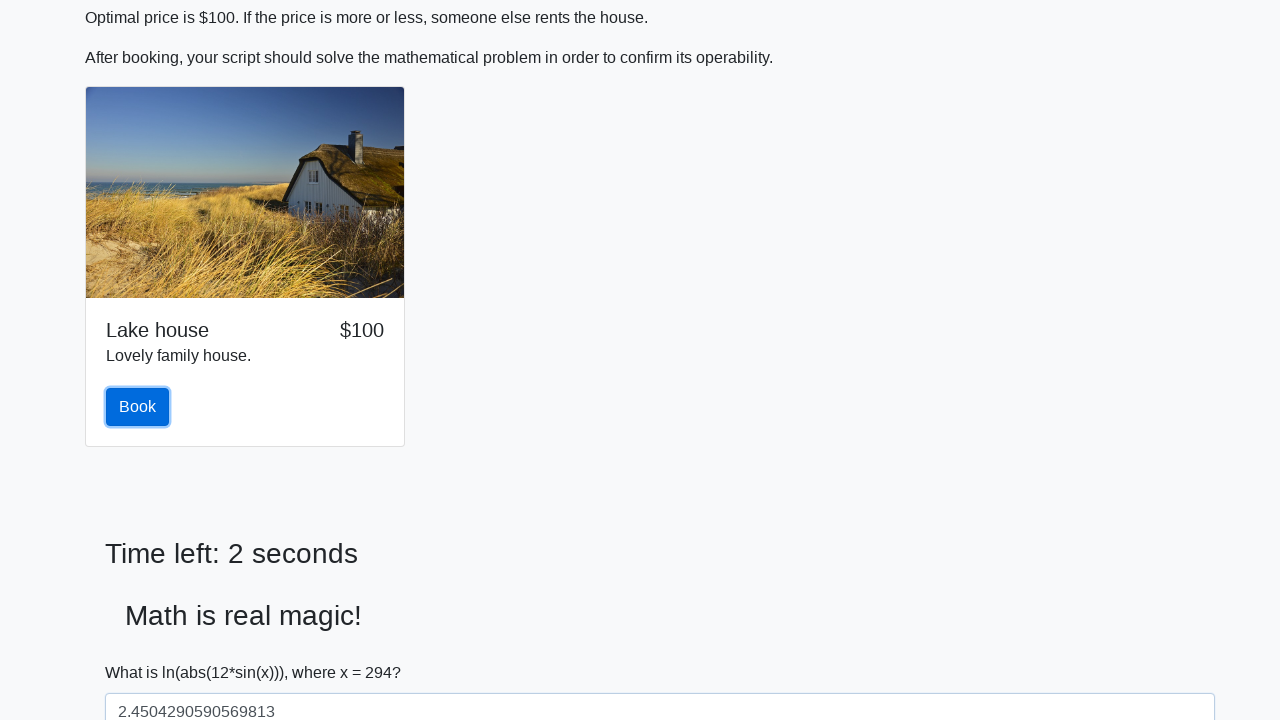

Clicked solve button to submit captcha answer at (143, 651) on #solve
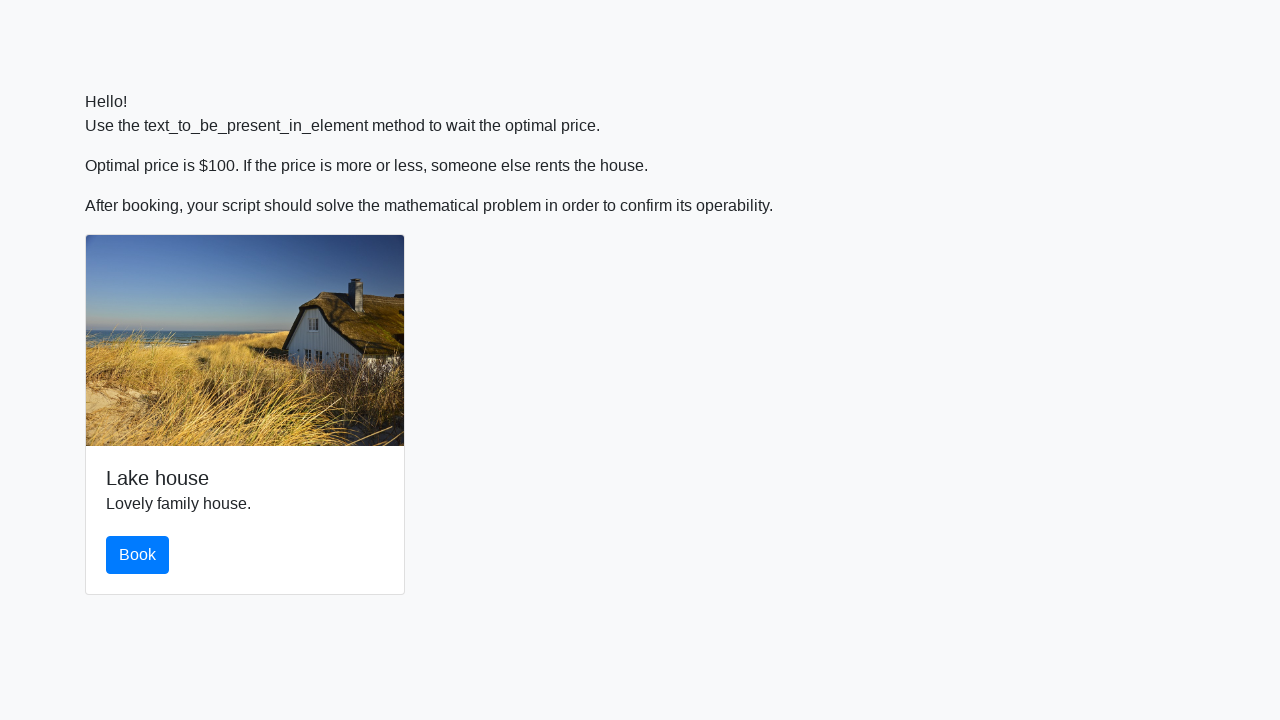

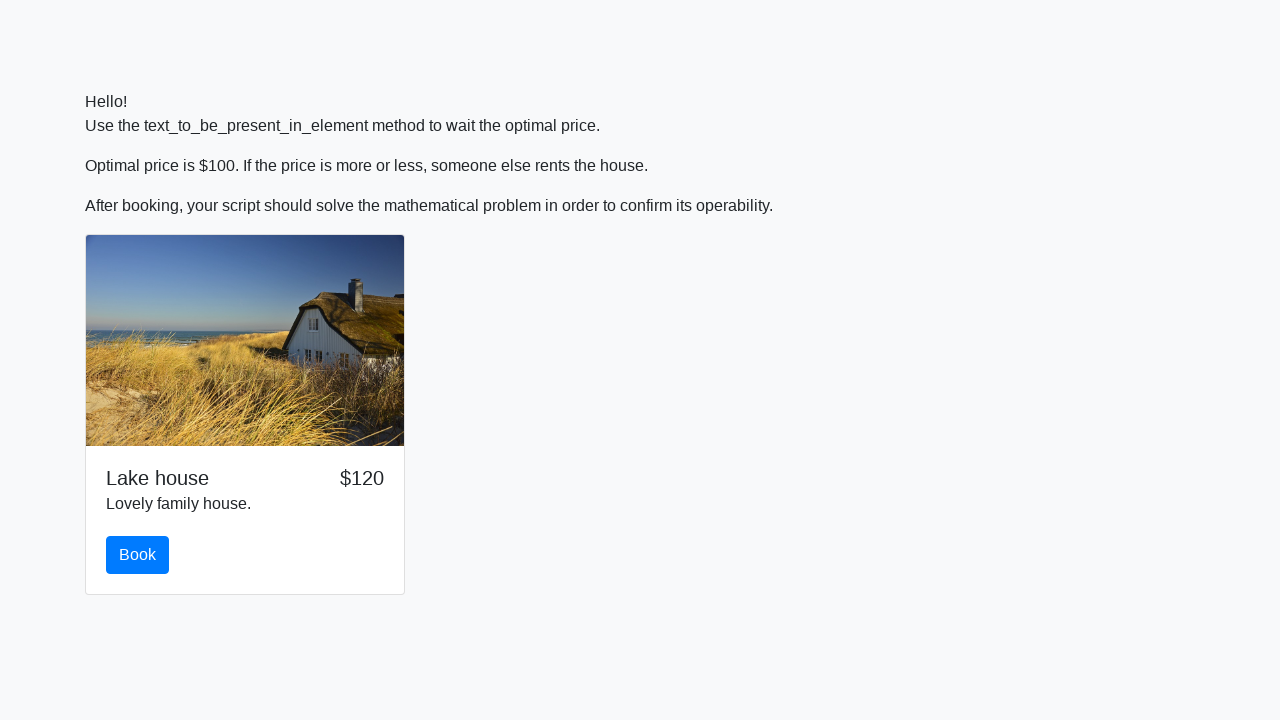